Tests JavaScript prompt alert handling by clicking the third alert button, entering text in the prompt, accepting it, and verifying the entered text message

Starting URL: https://the-internet.herokuapp.com/javascript_alerts

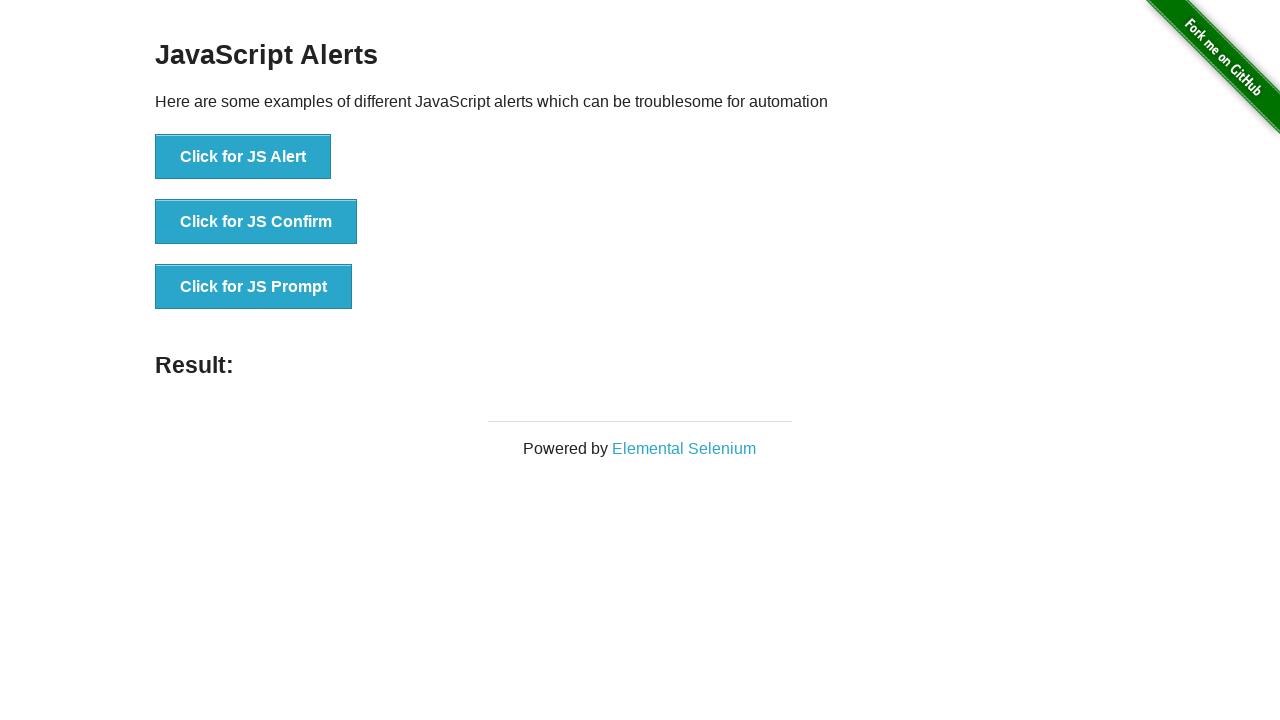

Set up dialog handler to accept prompt with text 'Hello World'
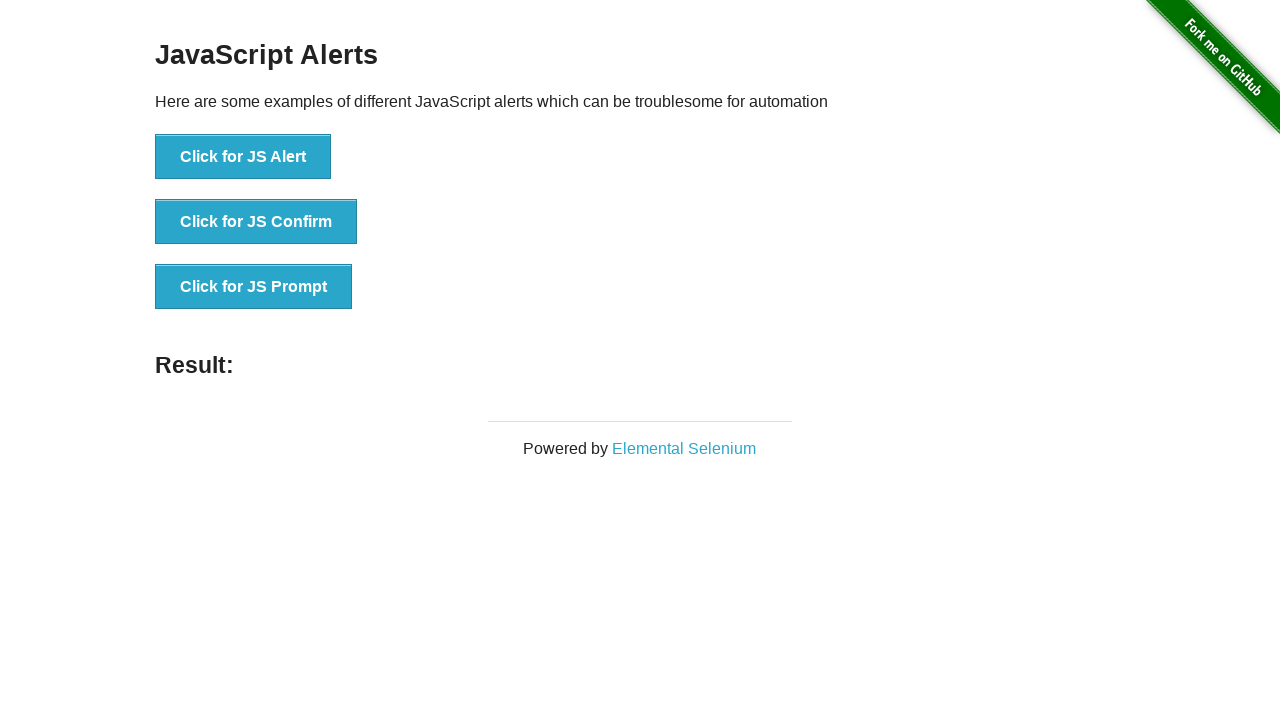

Clicked the third alert button to trigger JavaScript prompt at (254, 287) on xpath=//button[@onclick='jsPrompt()']
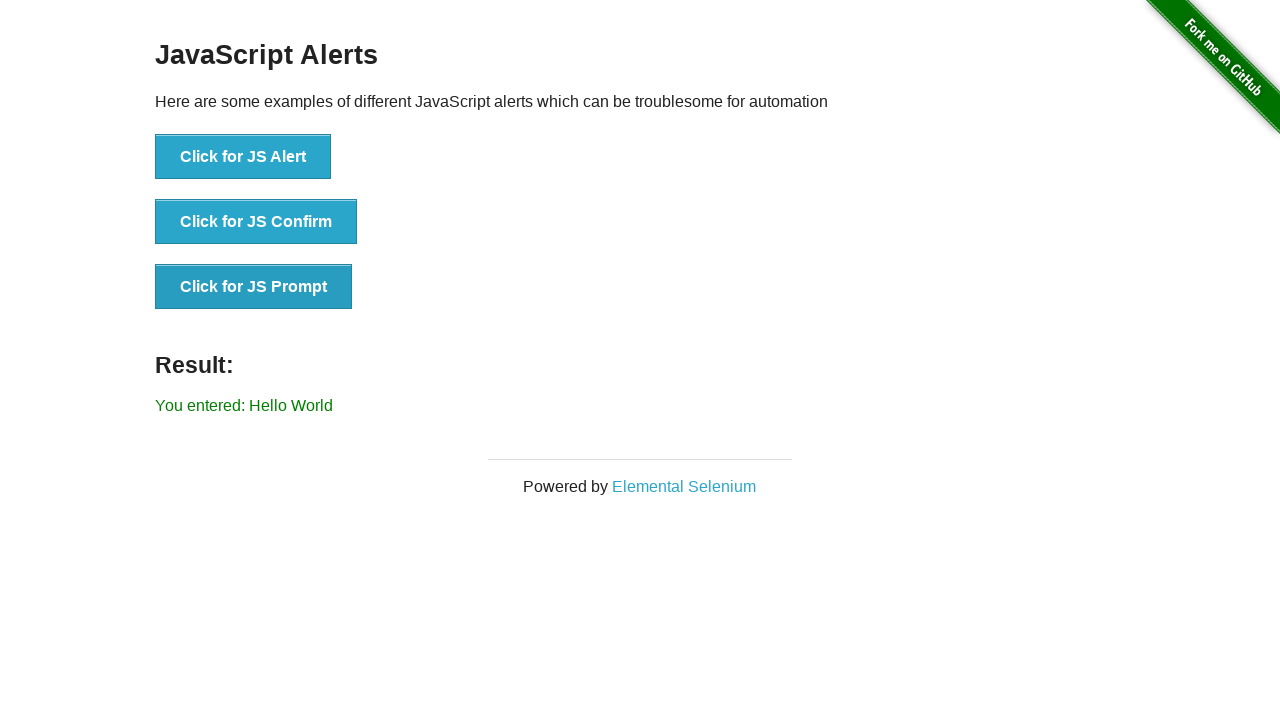

Result element loaded after prompt was accepted
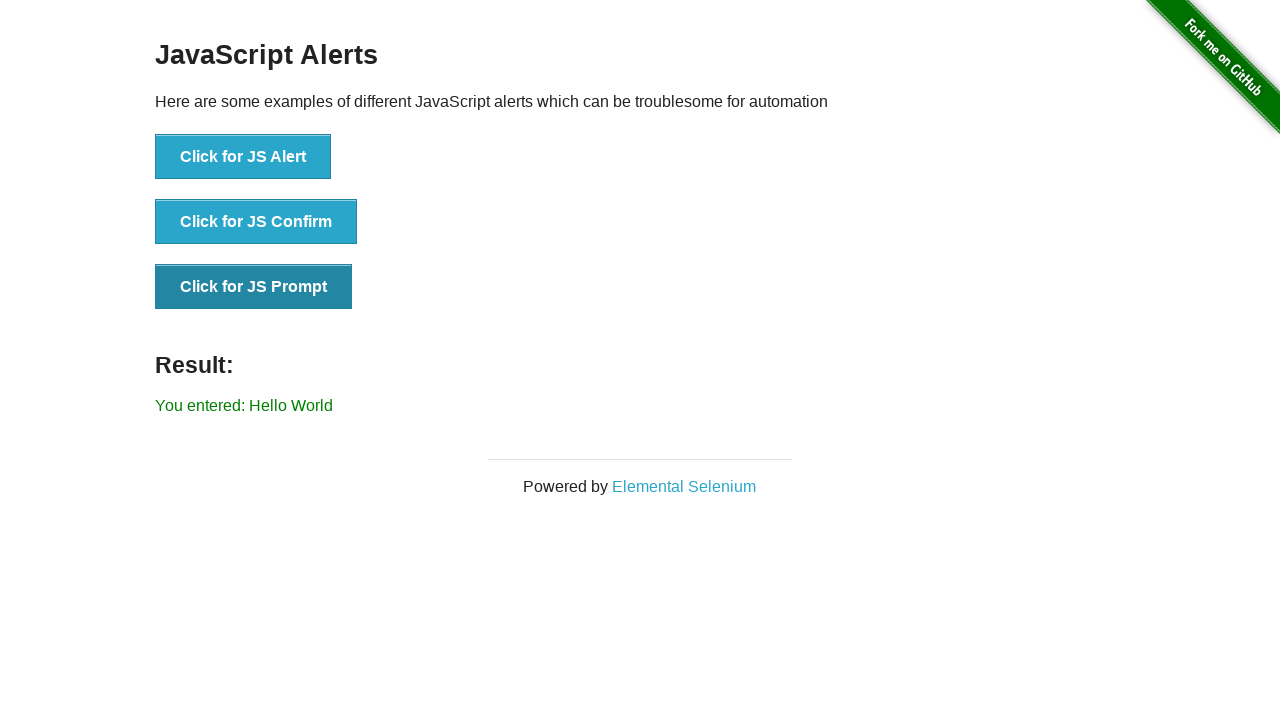

Retrieved result text from the result element
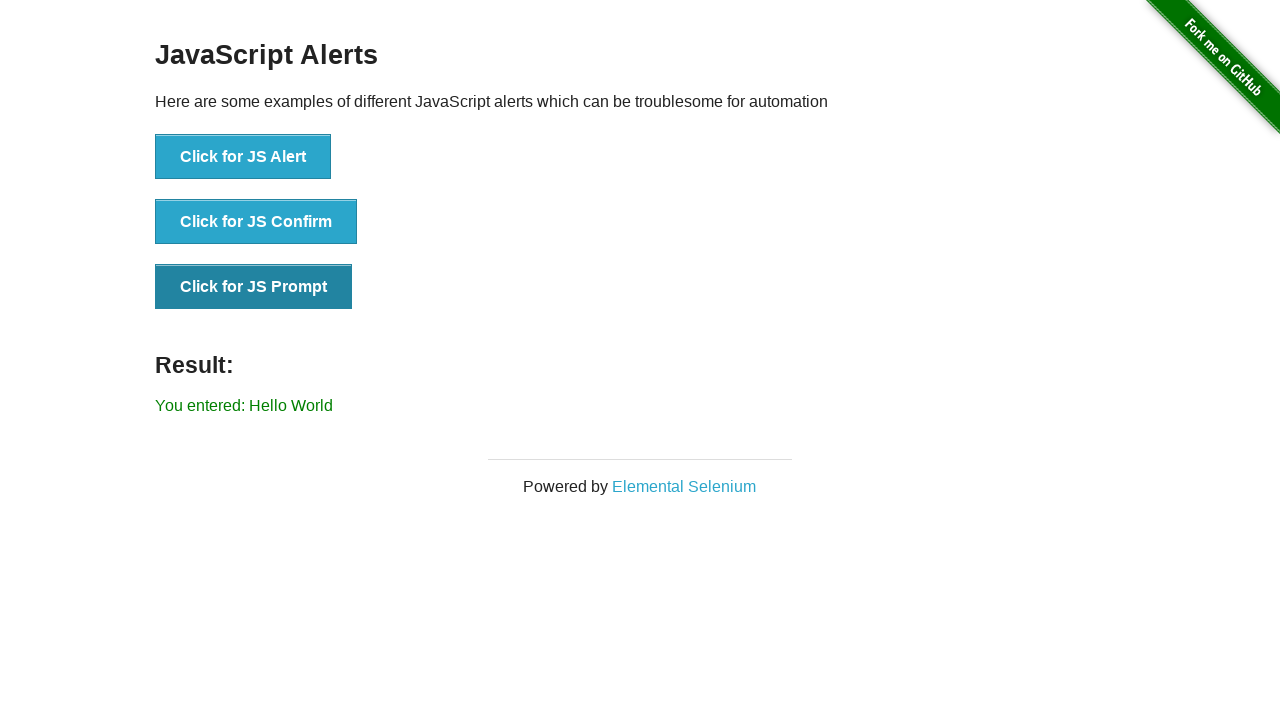

Verified that entered text 'Hello World' is displayed in result message
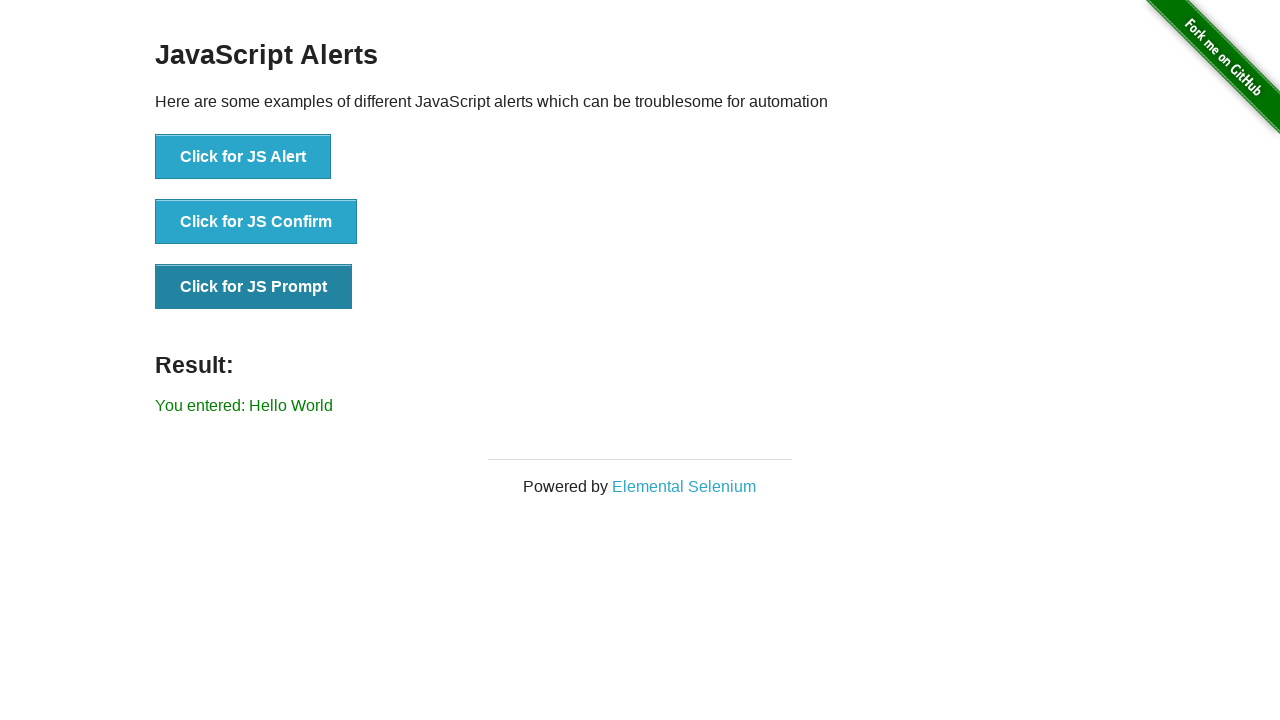

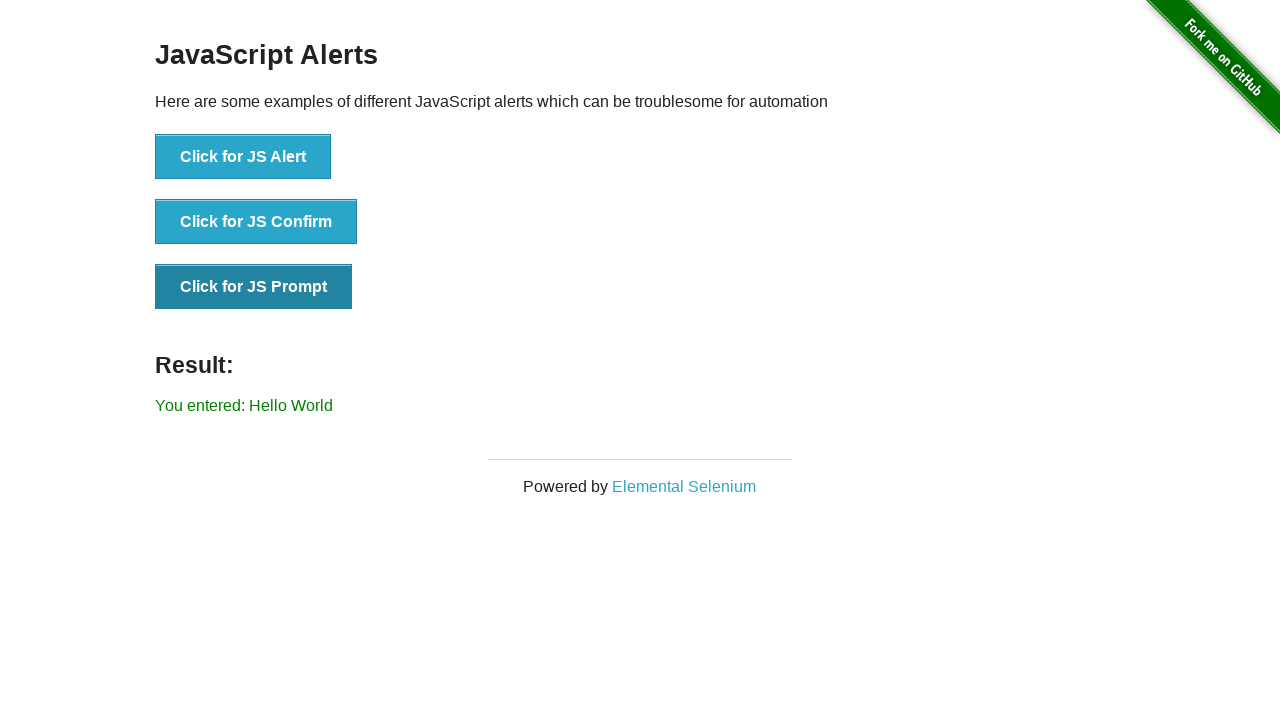